Tests successful form submission by filling name and message fields, then verifying success message appears

Starting URL: https://ultimateqa.com/filling-out-forms/

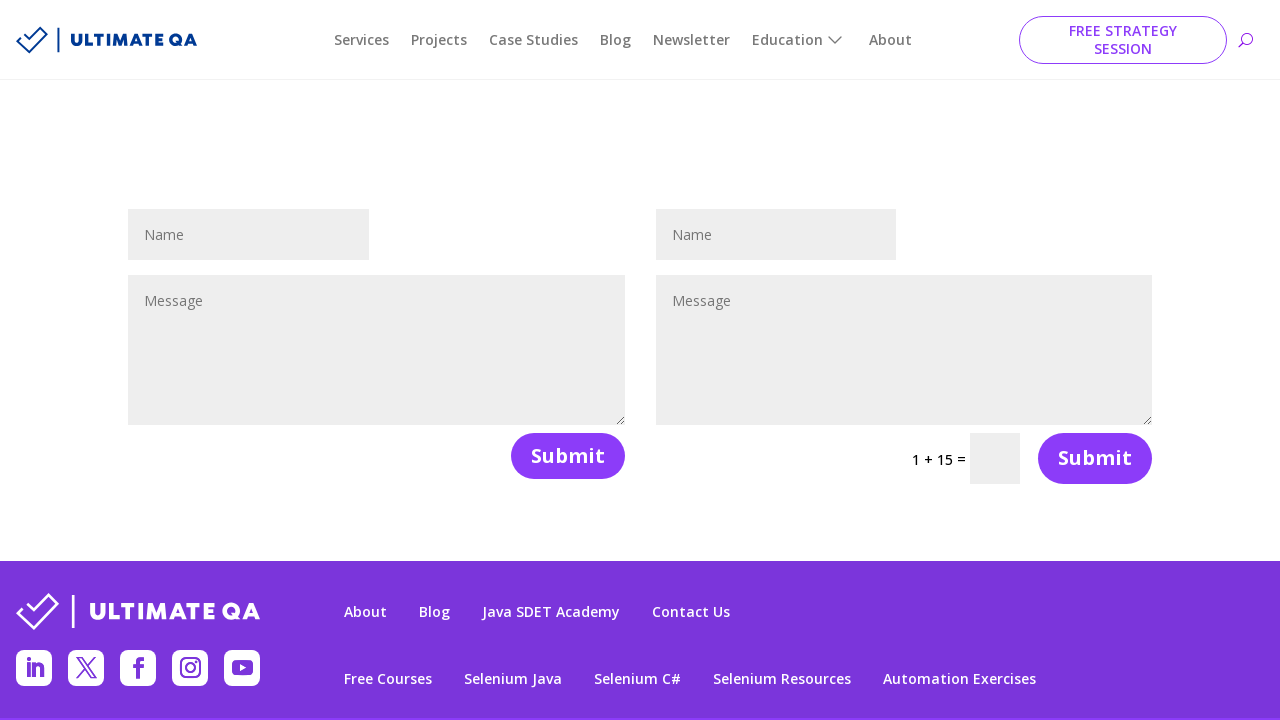

Name field loaded on form
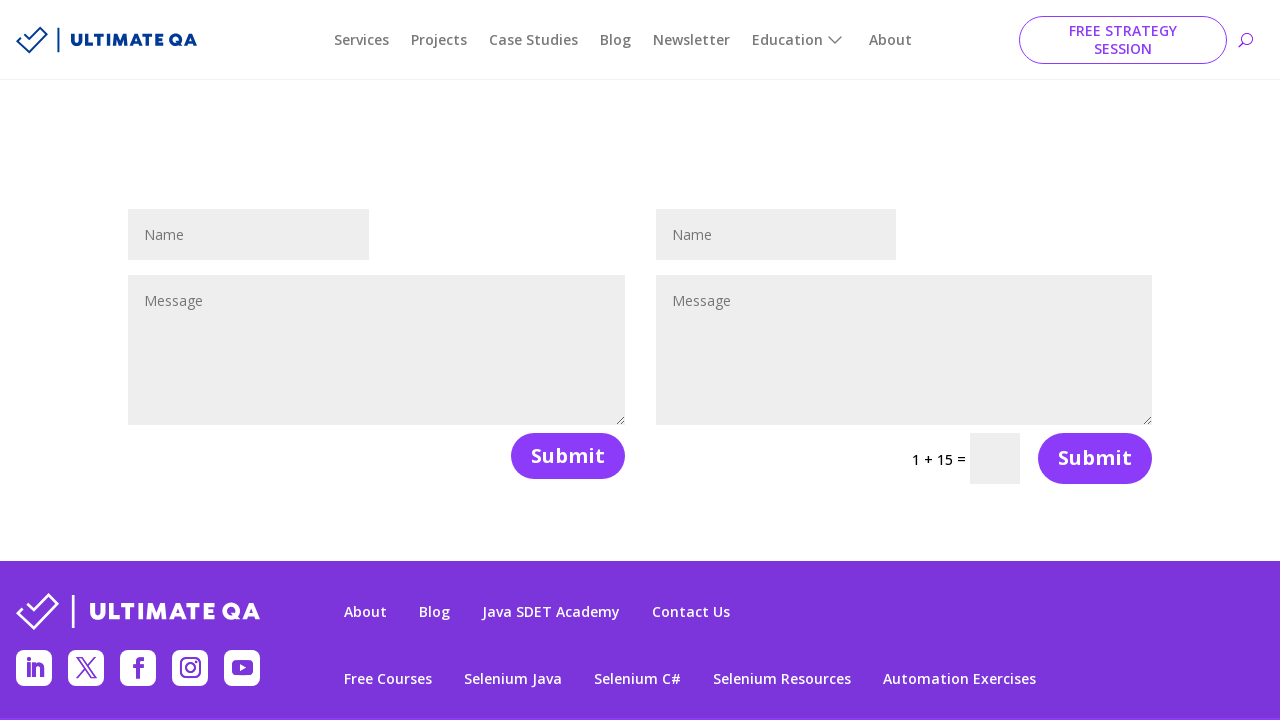

Filled name field with 'João Silva' on #et_pb_contact_name_0
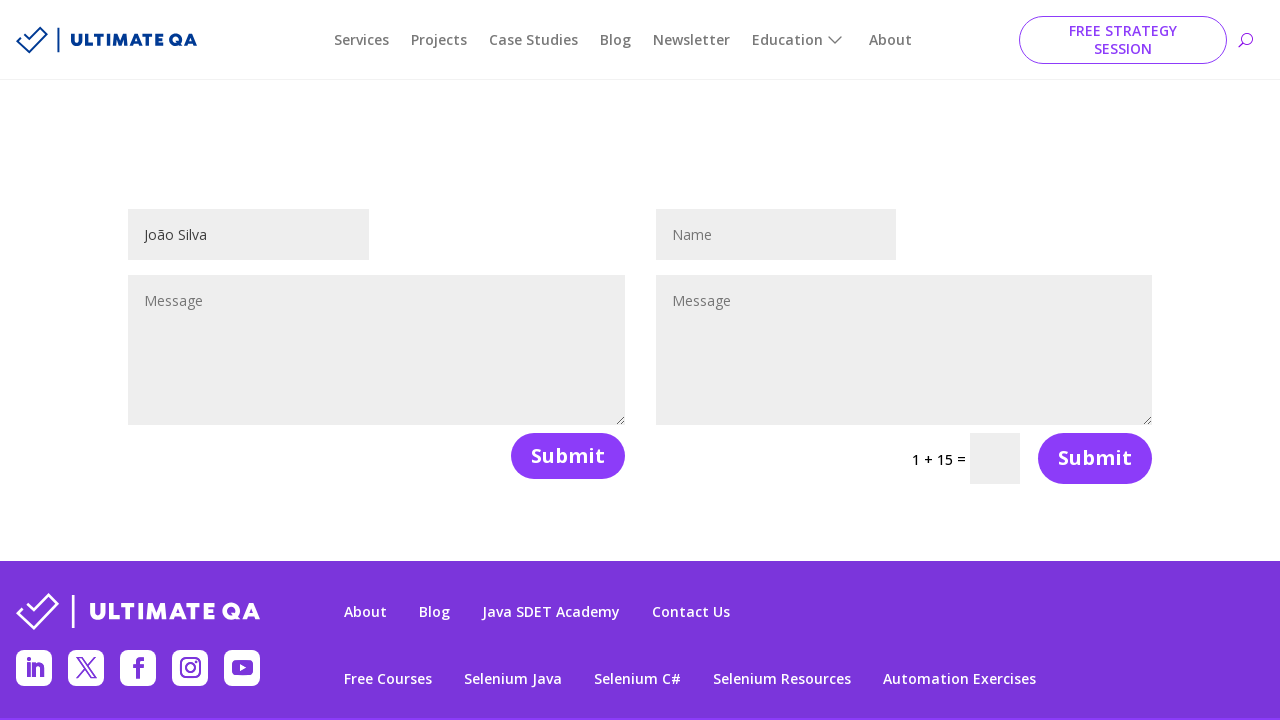

Filled message field with 'Teste de envio de formulário' on #et_pb_contact_message_0
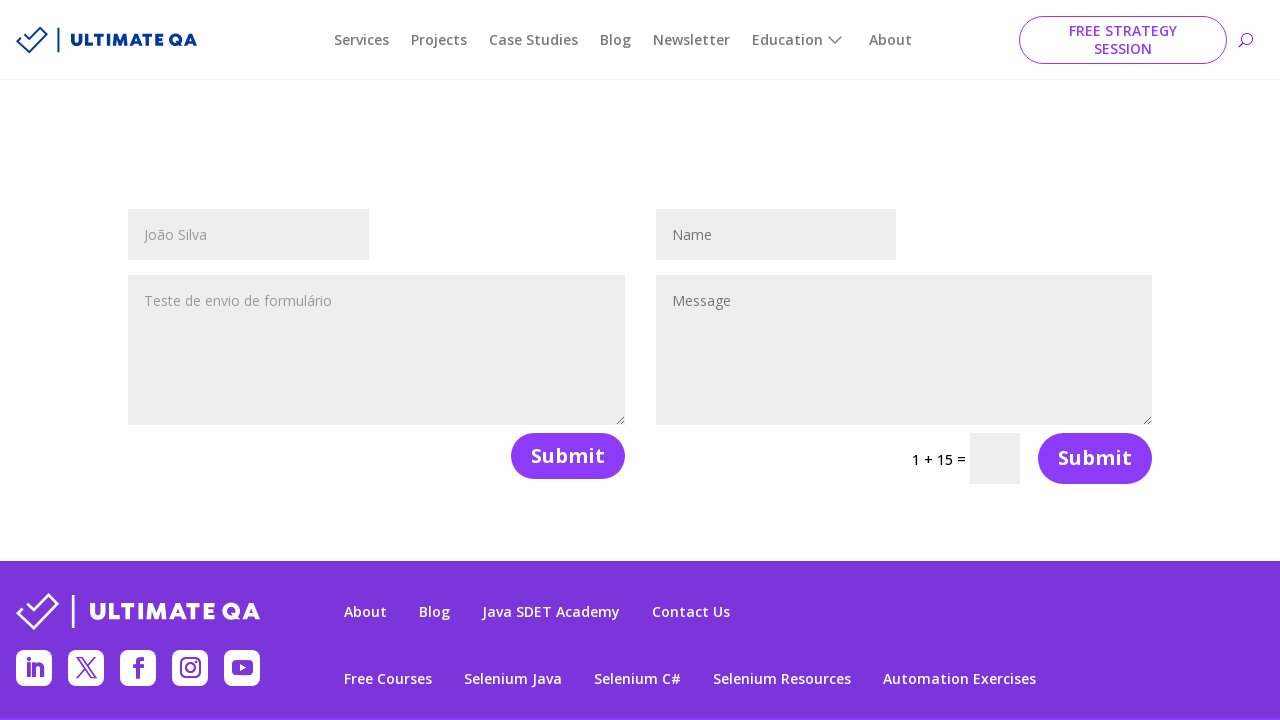

Clicked submit button to submit form at (568, 456) on button[name='et_builder_submit_button']
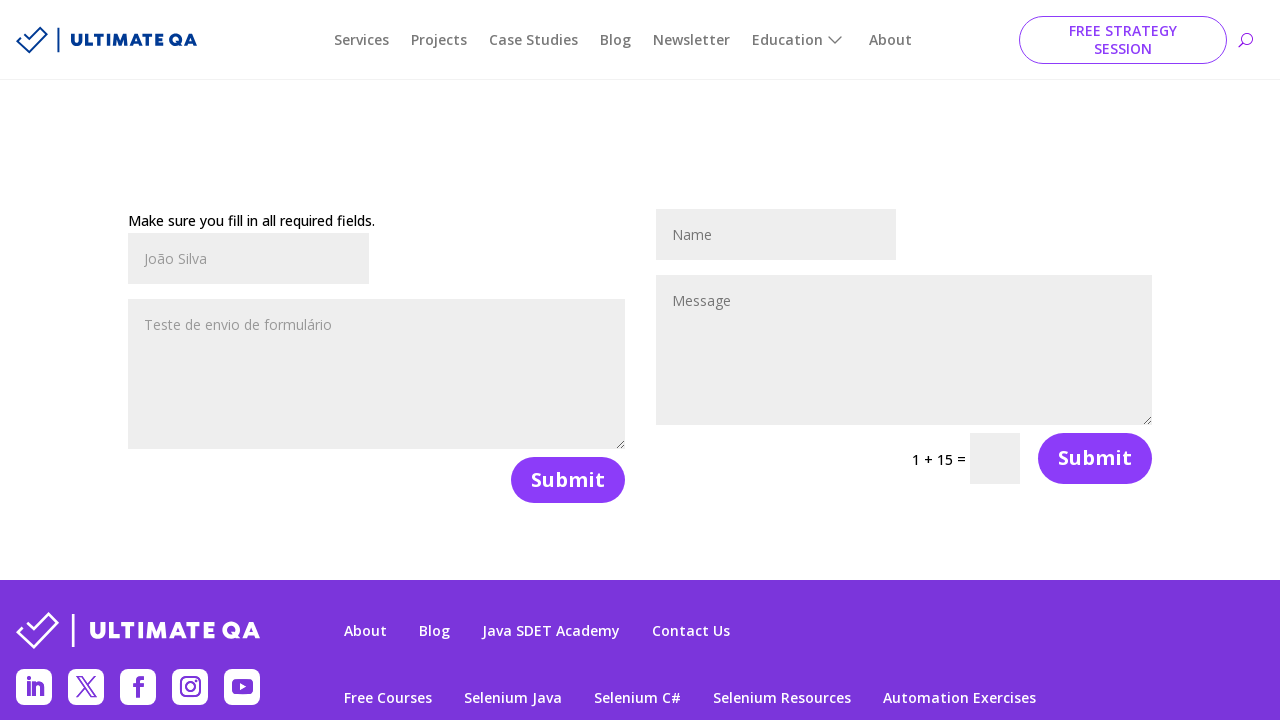

Success message appeared after form submission
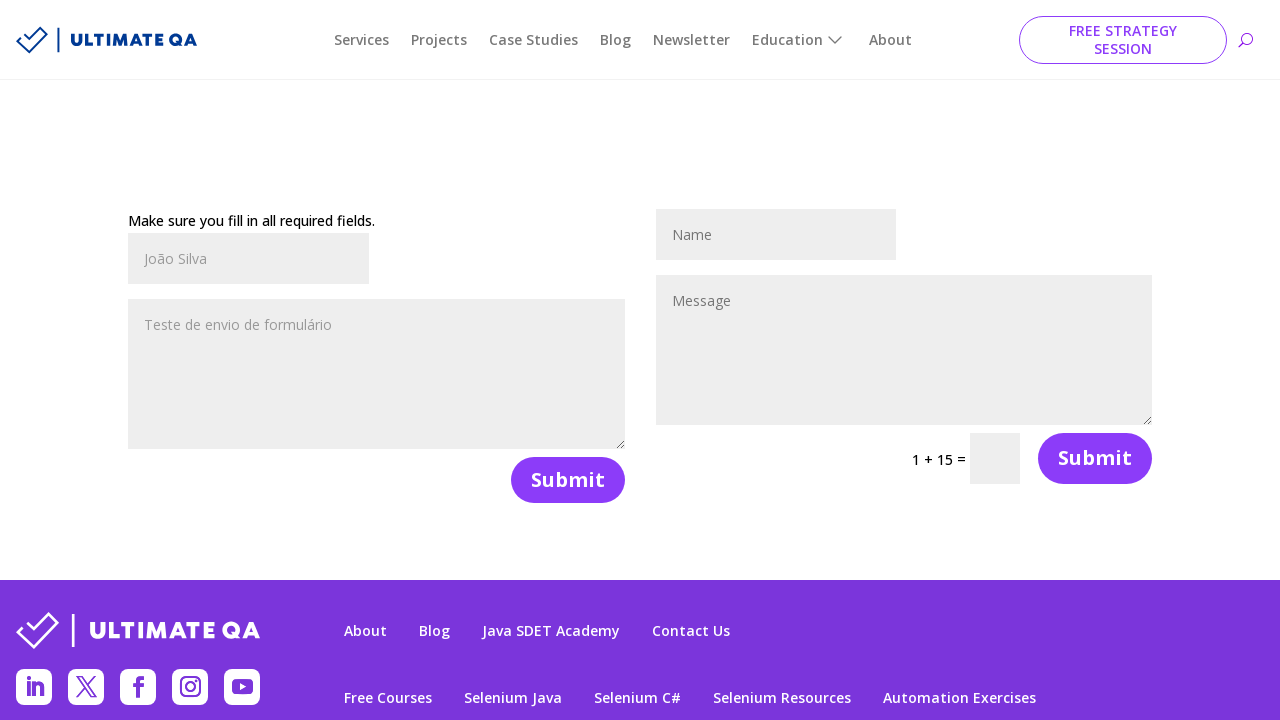

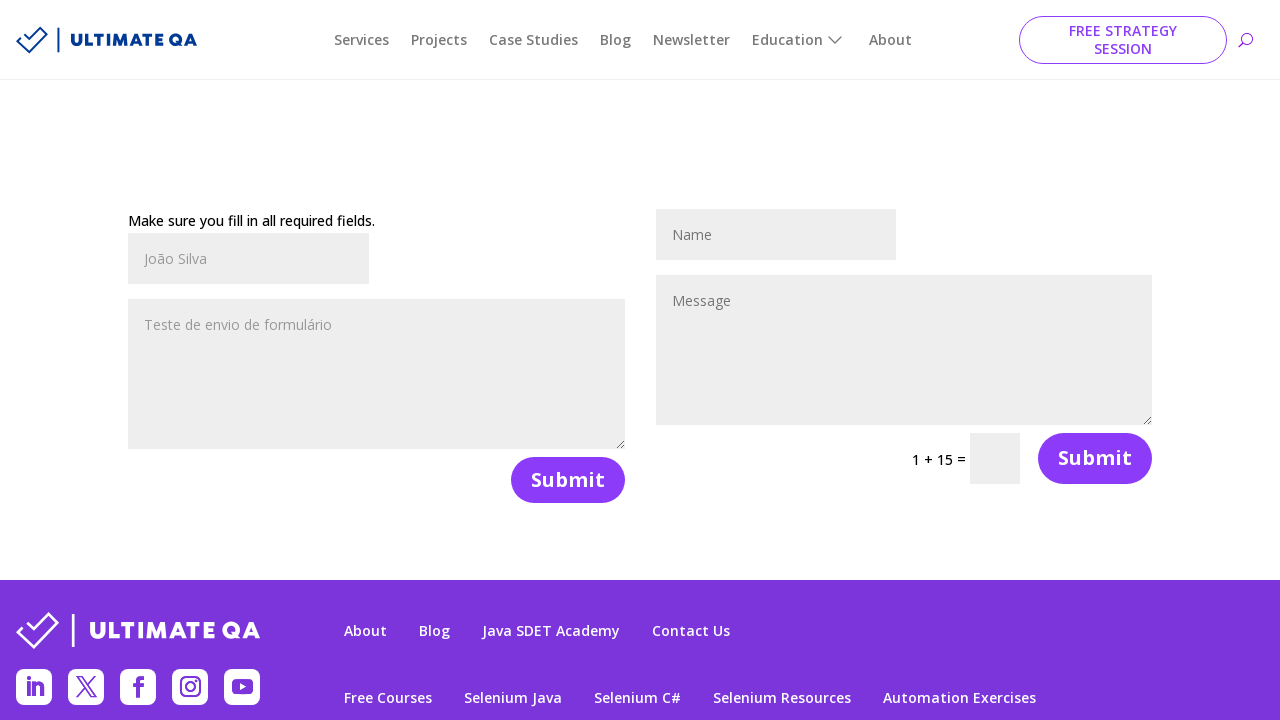